Tests page scrolling functionality using ARROW_DOWN and ARROW_UP keyboard keys to scroll incrementally down and then back up

Starting URL: https://demoqa.com/auto-complete

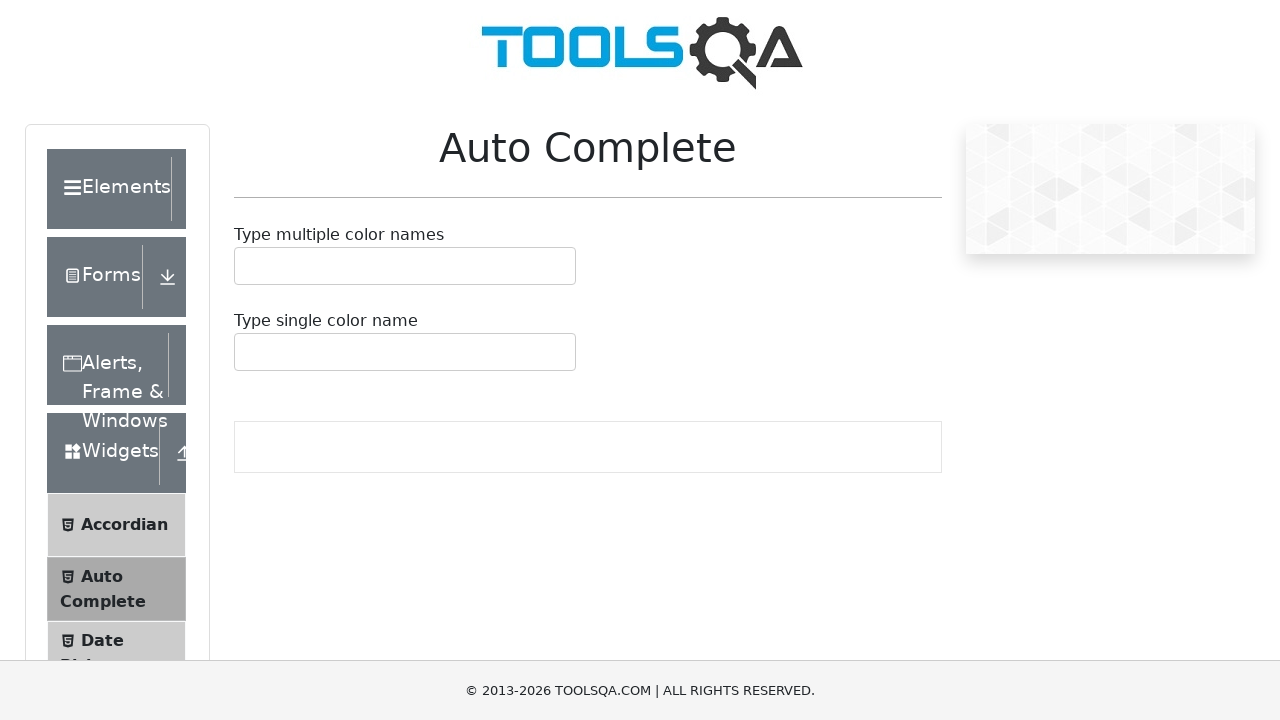

Pressed ARROW_DOWN to scroll down (1st increment)
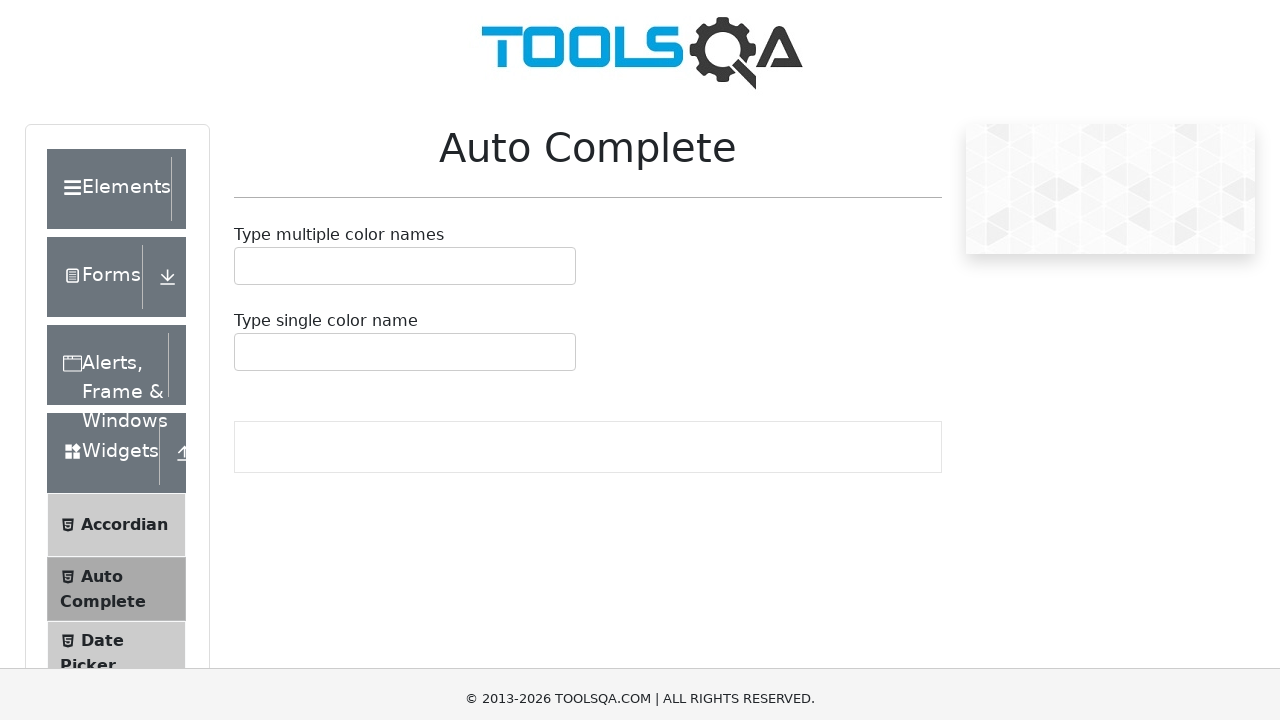

Waited 1000ms after first arrow down
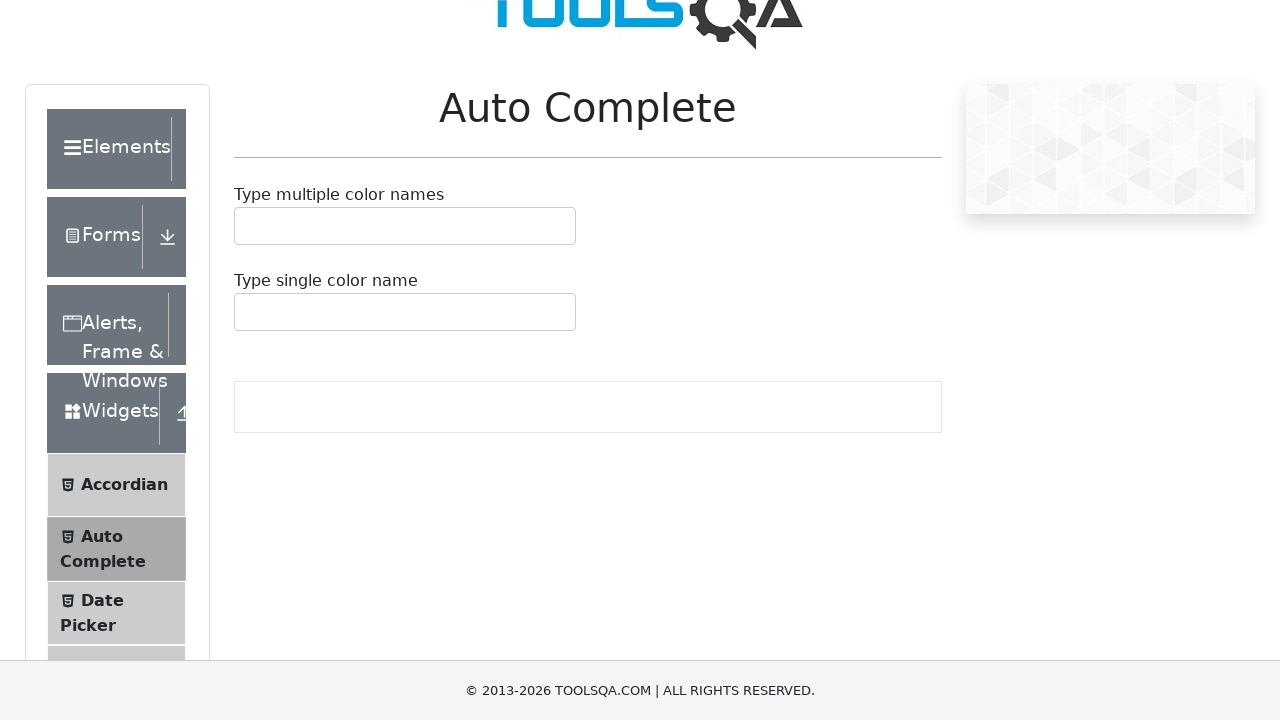

Pressed ARROW_DOWN to scroll down (2nd increment)
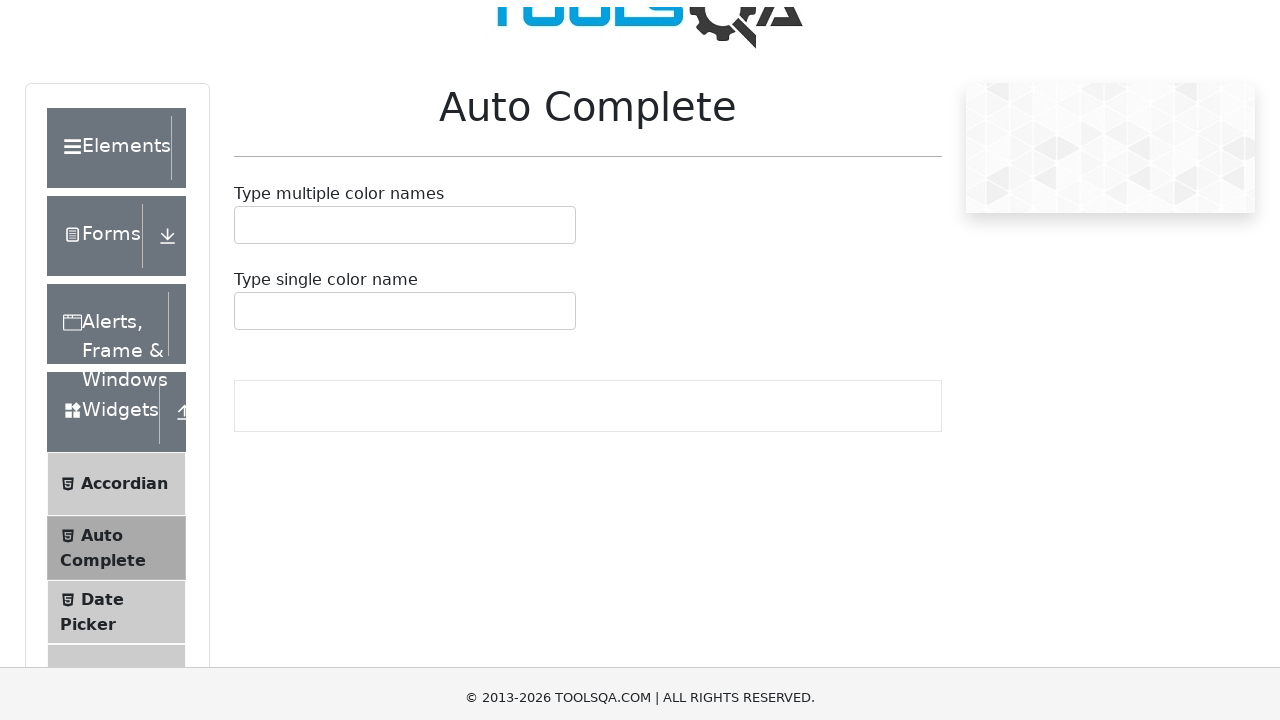

Waited 1000ms after second arrow down
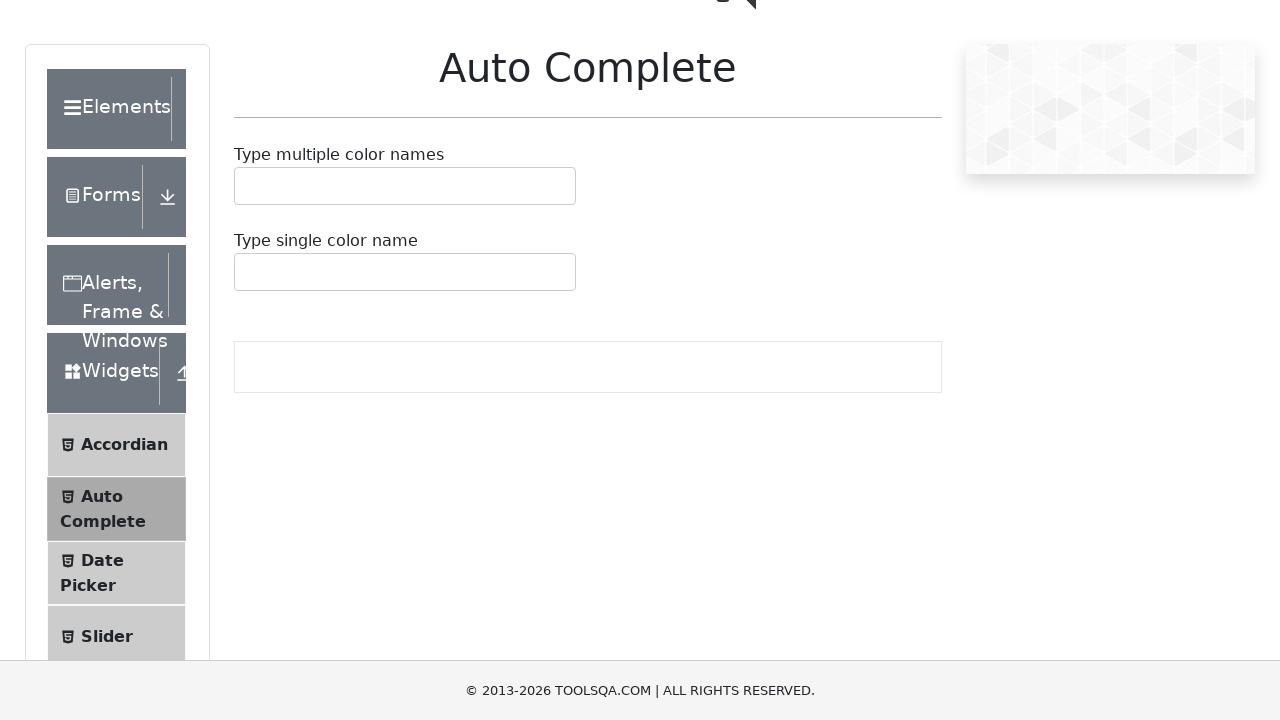

Pressed ARROW_DOWN to scroll down (3rd increment)
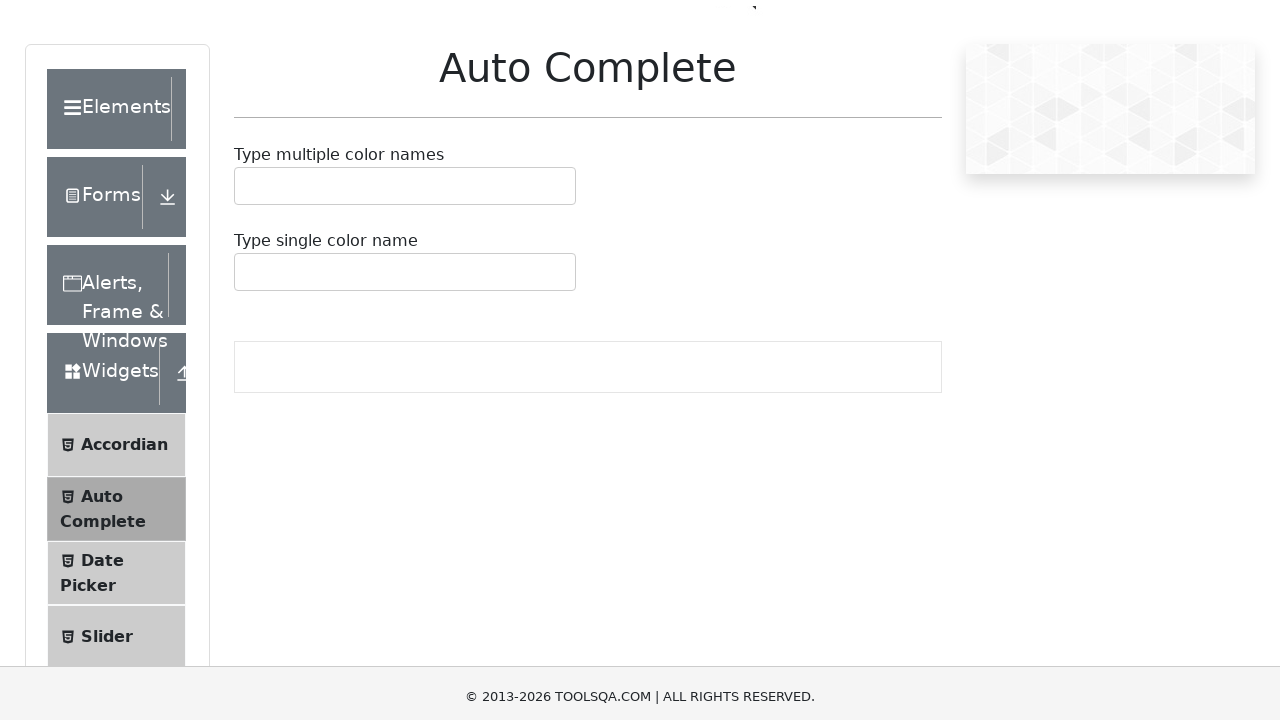

Waited 1000ms after third arrow down
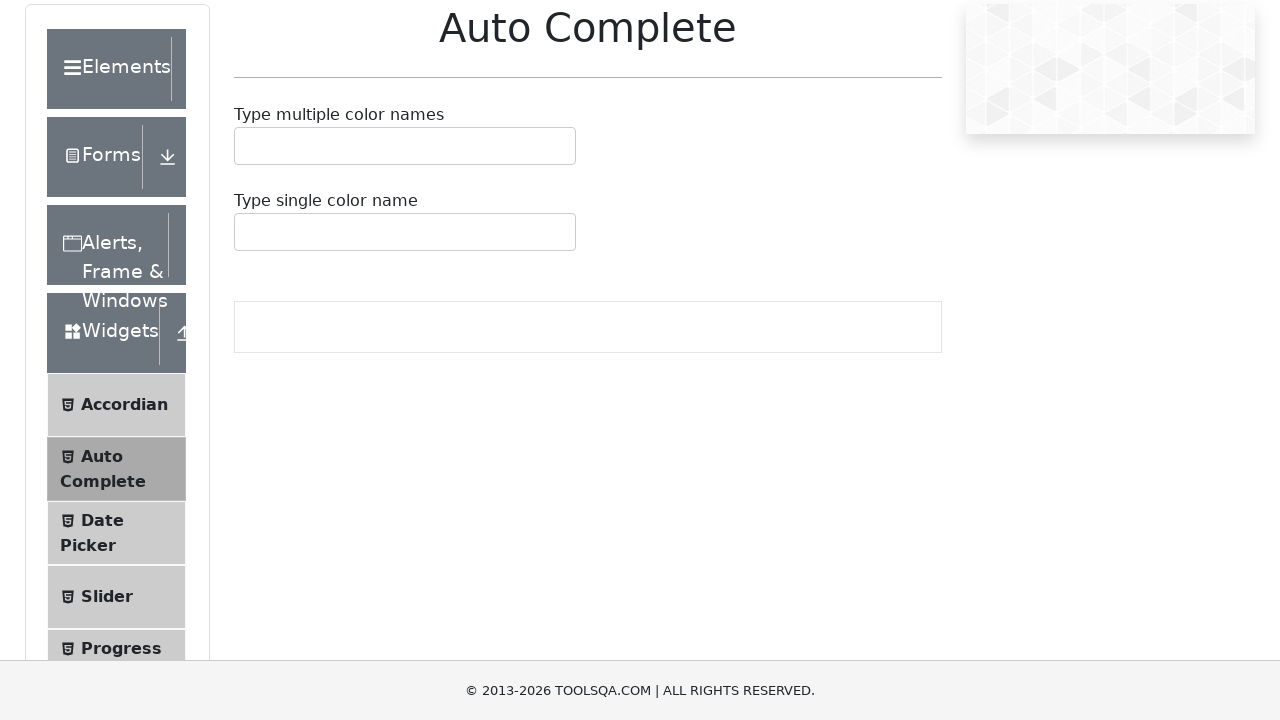

Pressed ARROW_UP to scroll up (1st increment)
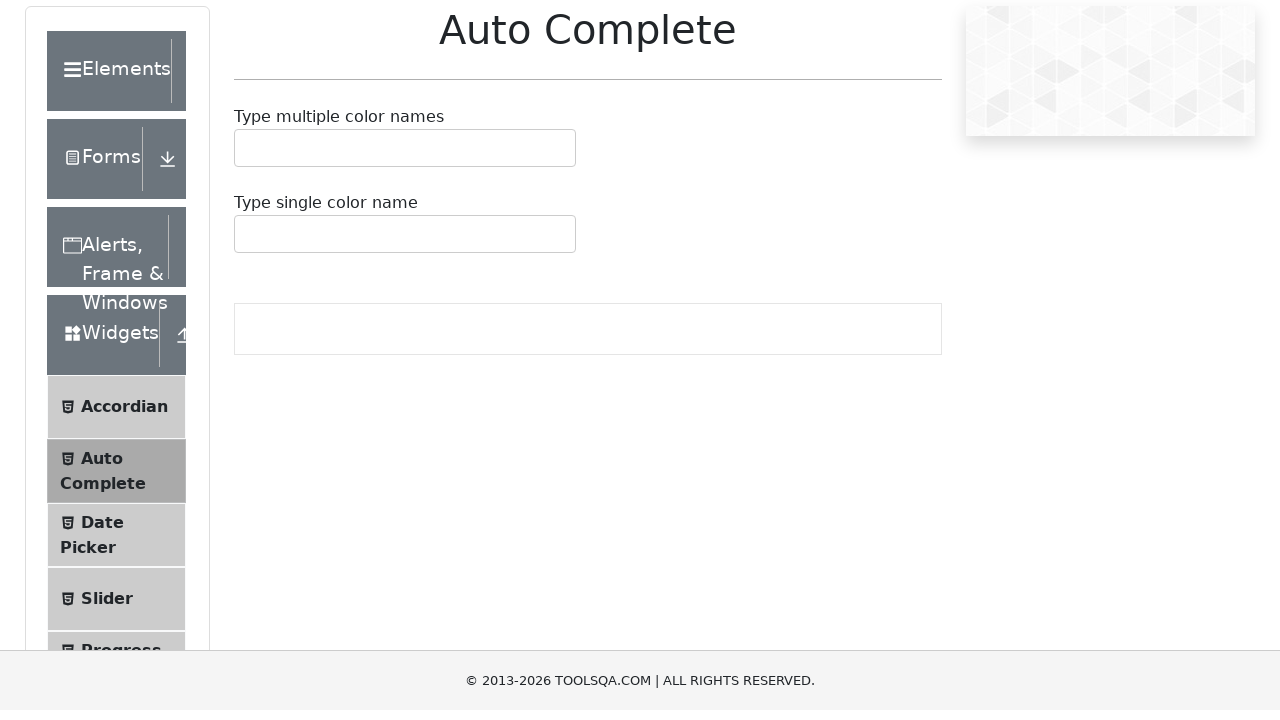

Waited 1000ms after first arrow up
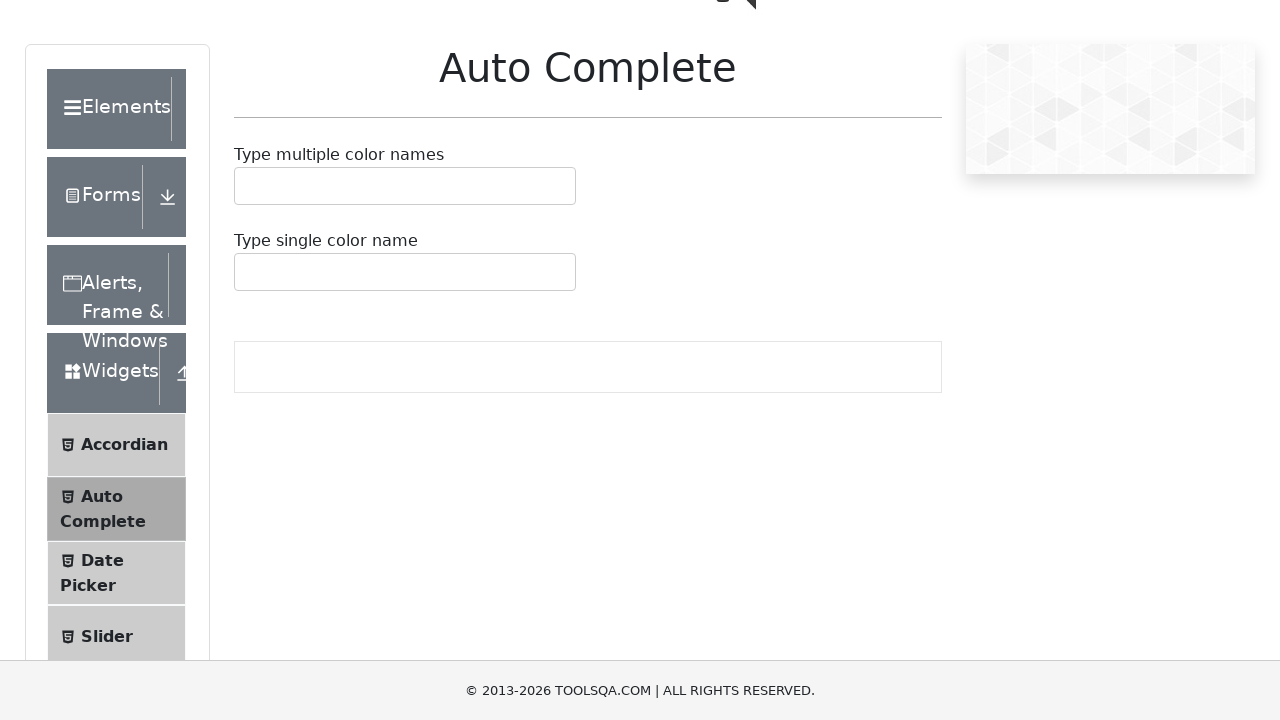

Pressed ARROW_UP to scroll up (2nd increment)
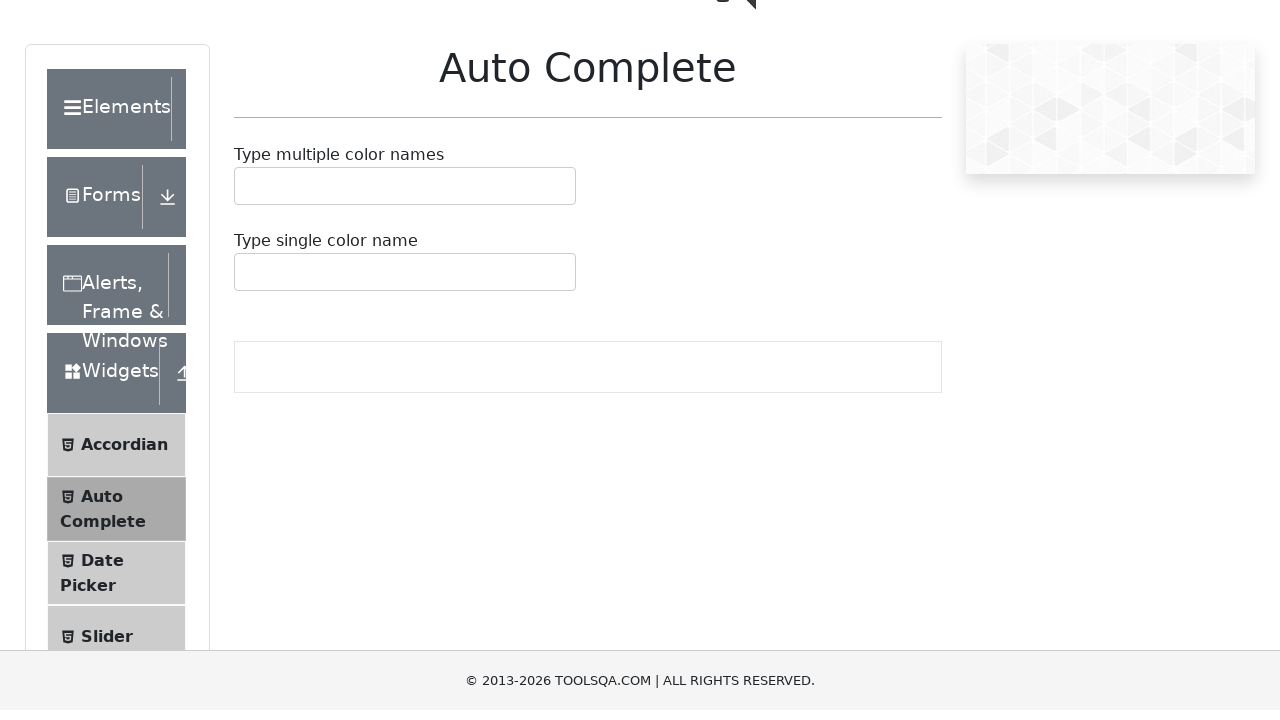

Waited 1000ms after second arrow up
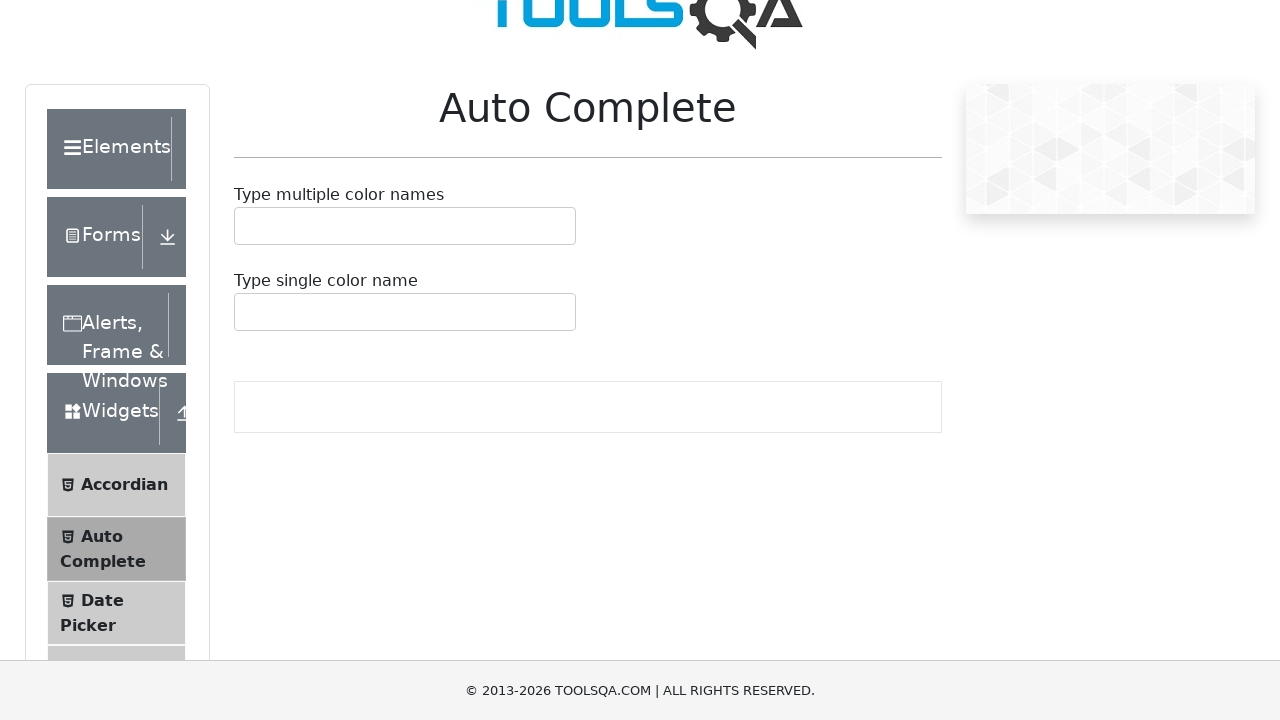

Pressed ARROW_UP to scroll up (3rd increment)
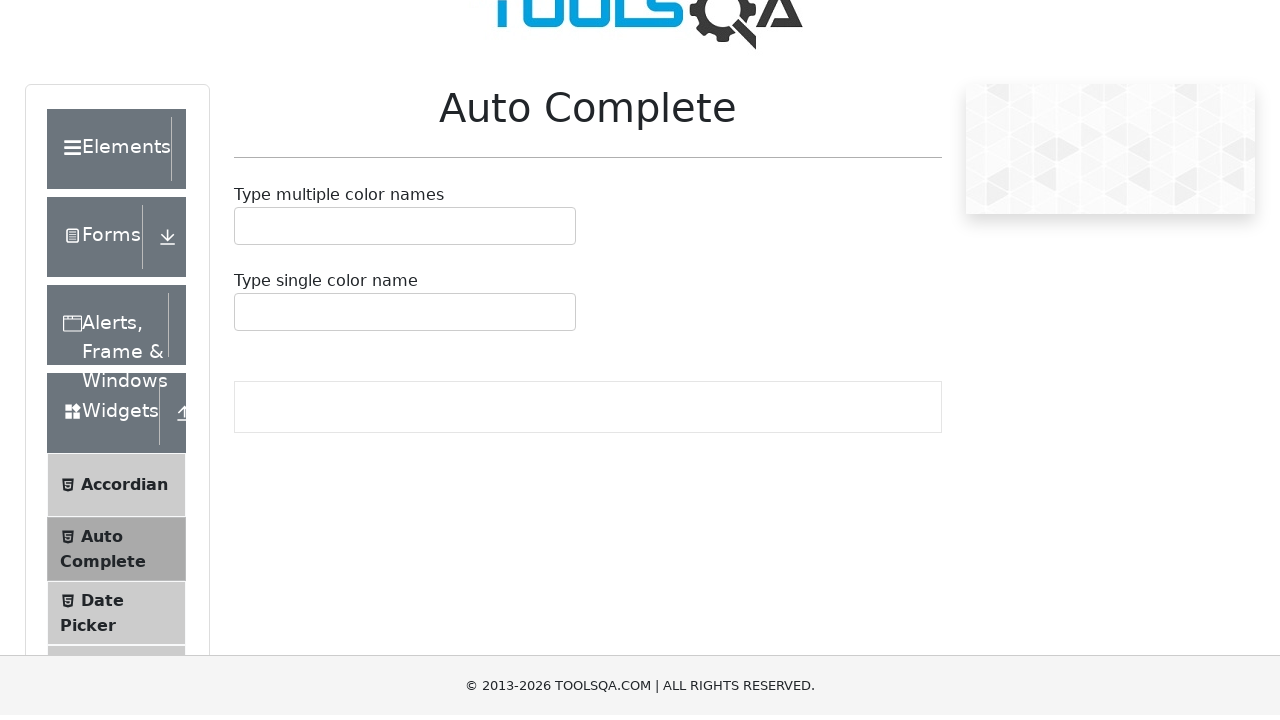

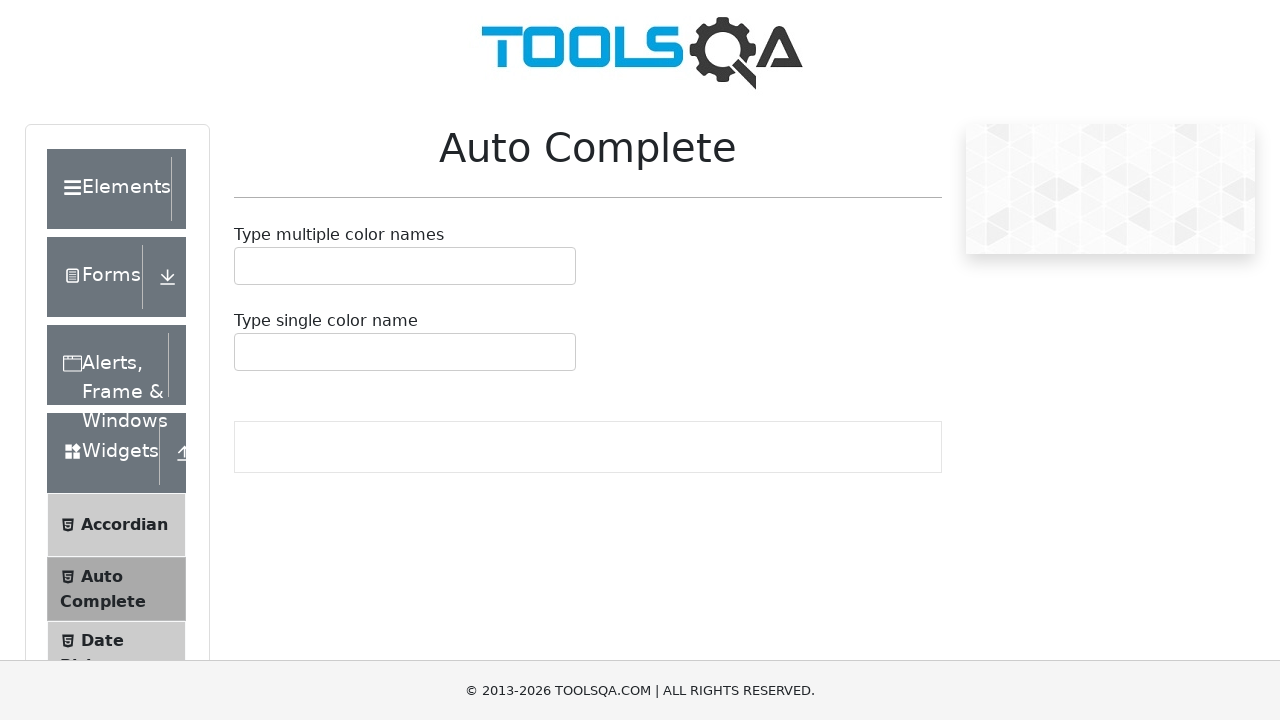